Navigates to Cognizant website and maximizes the browser window

Starting URL: https://www.cognizant.com/in/en

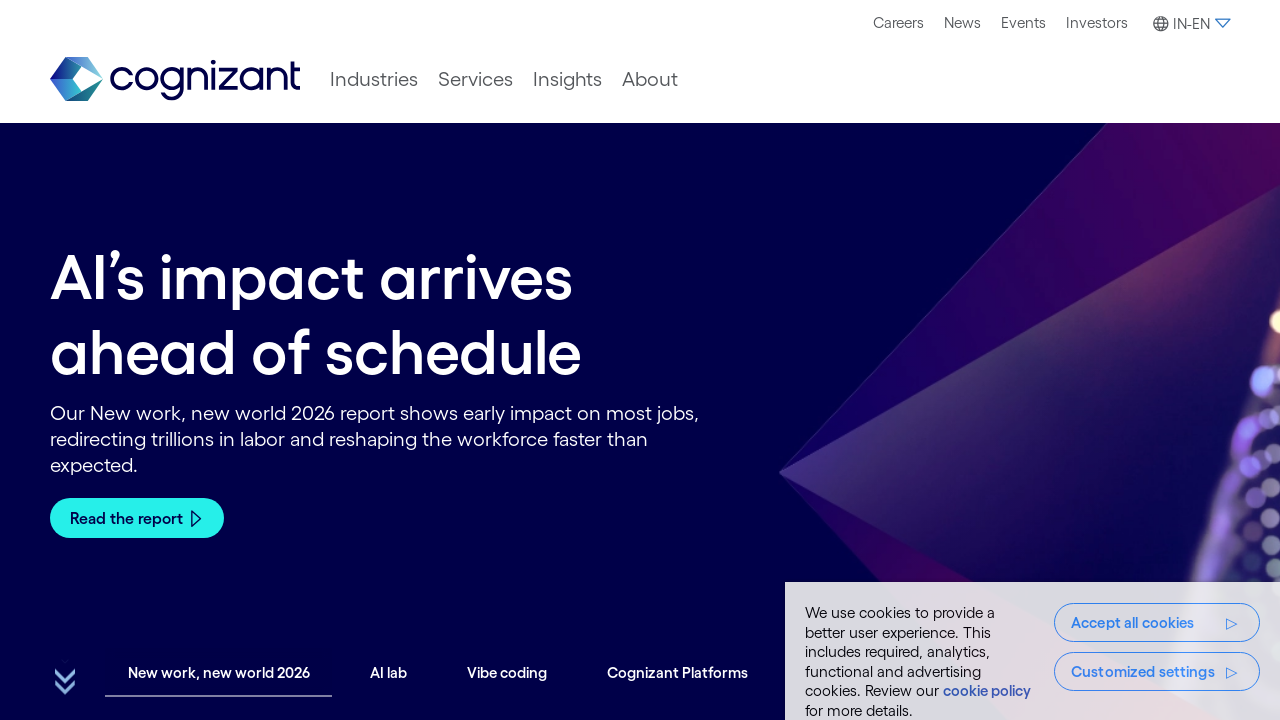

Set viewport to maximized size (1920x1080)
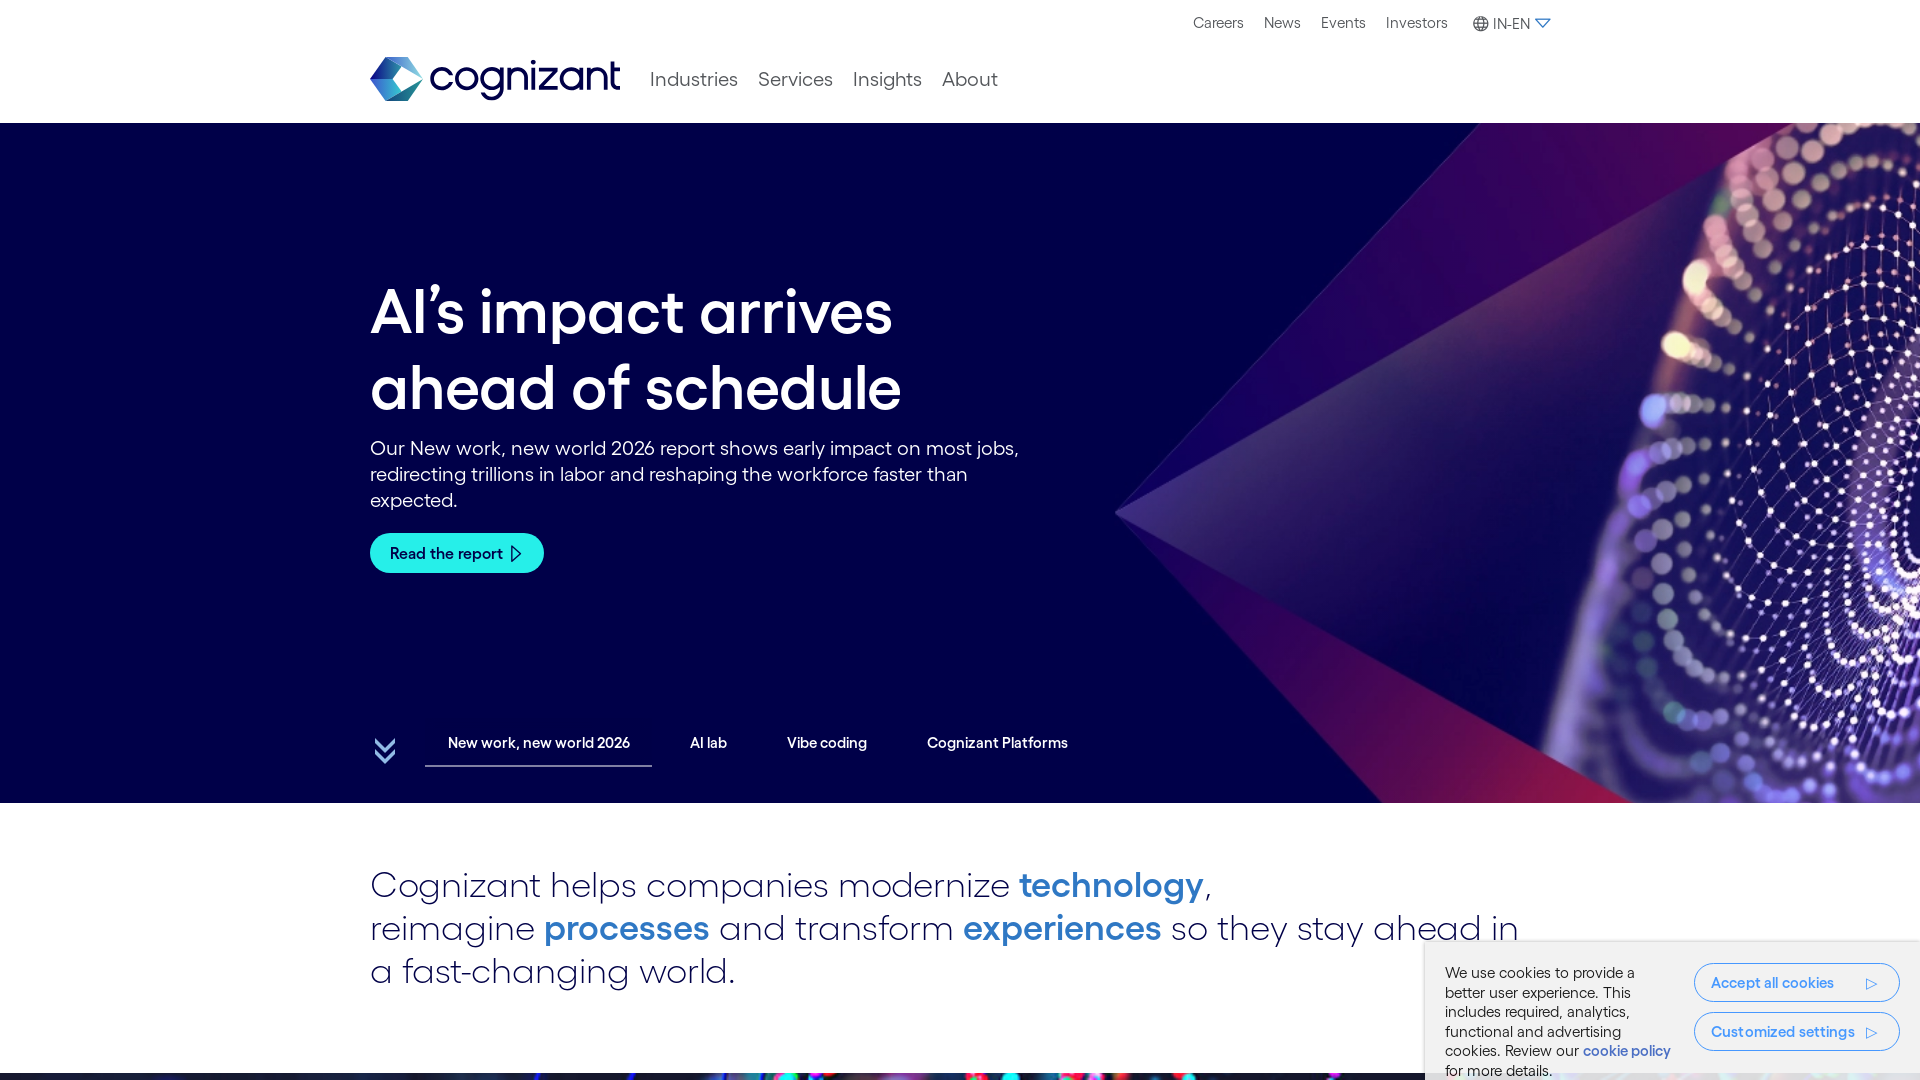

Navigated to Cognizant website (https://www.cognizant.com/in/en)
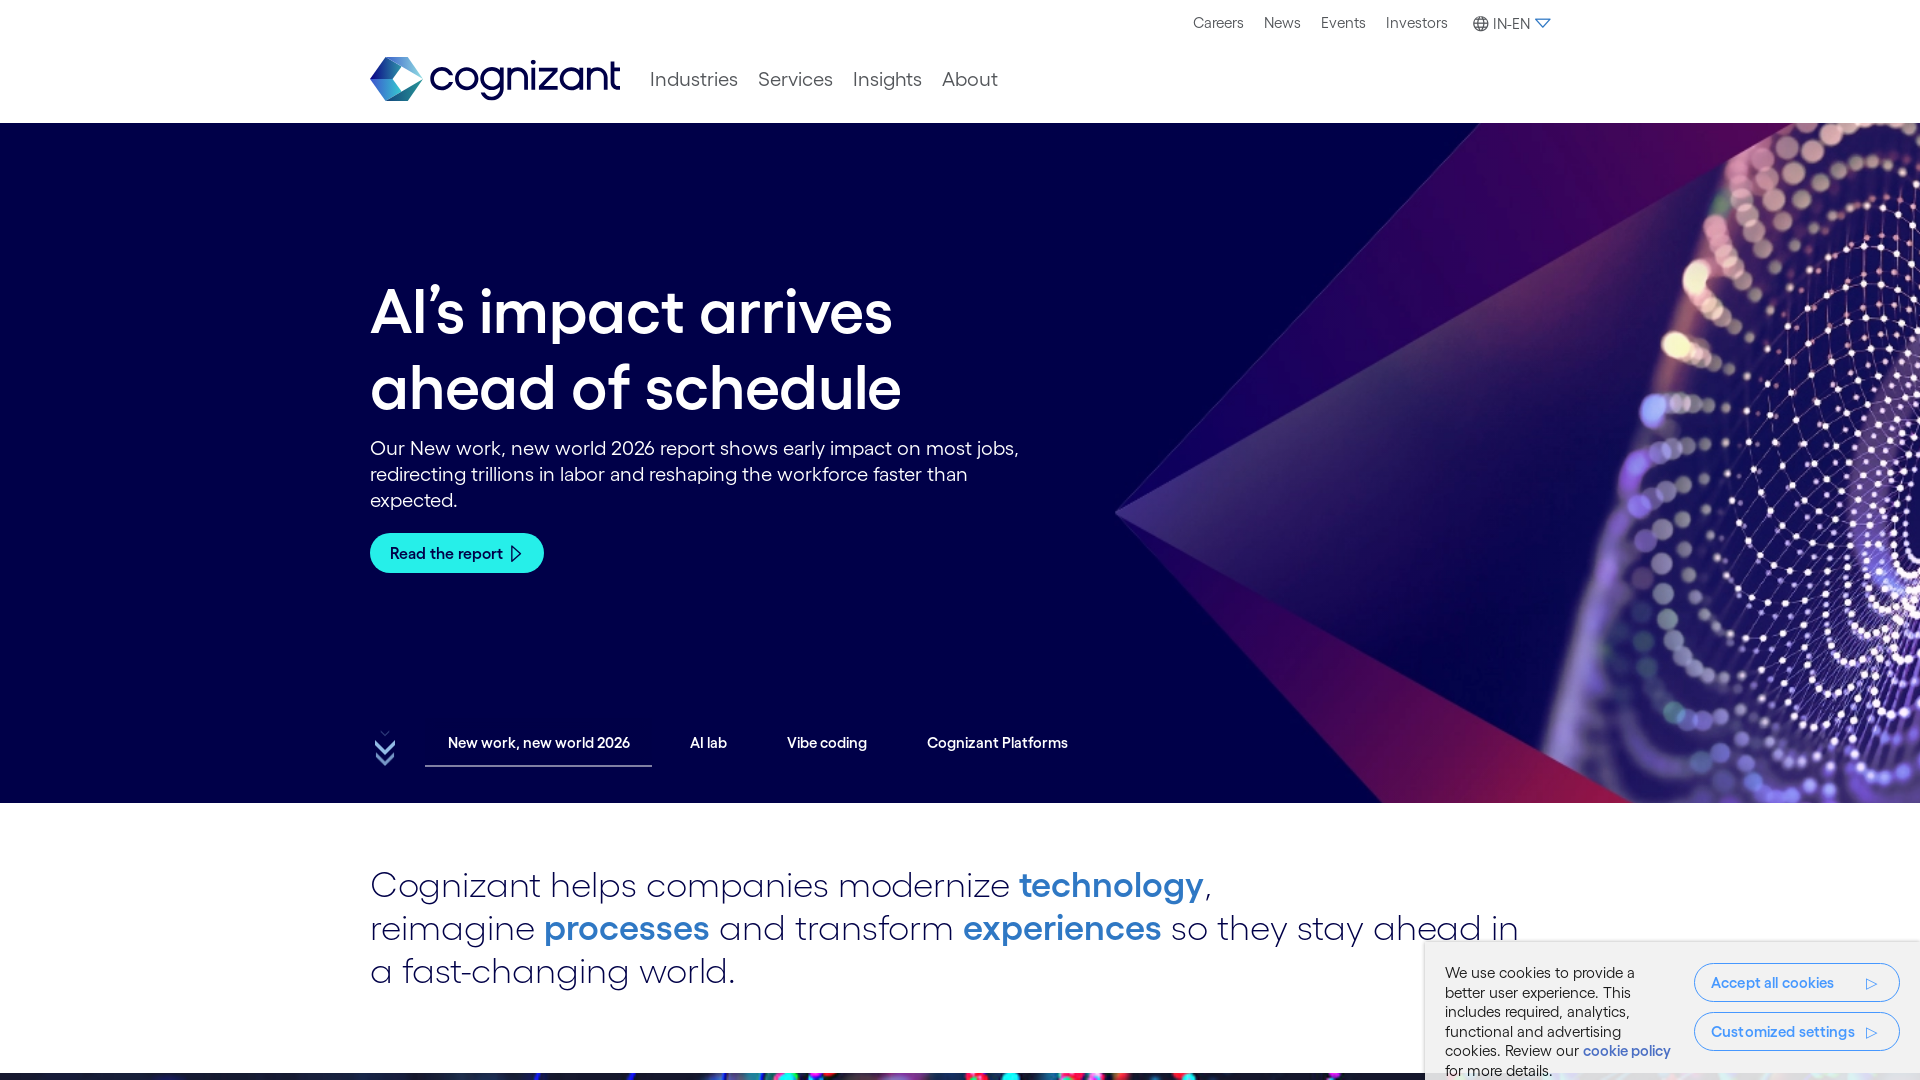

Page loaded completely (networkidle state reached)
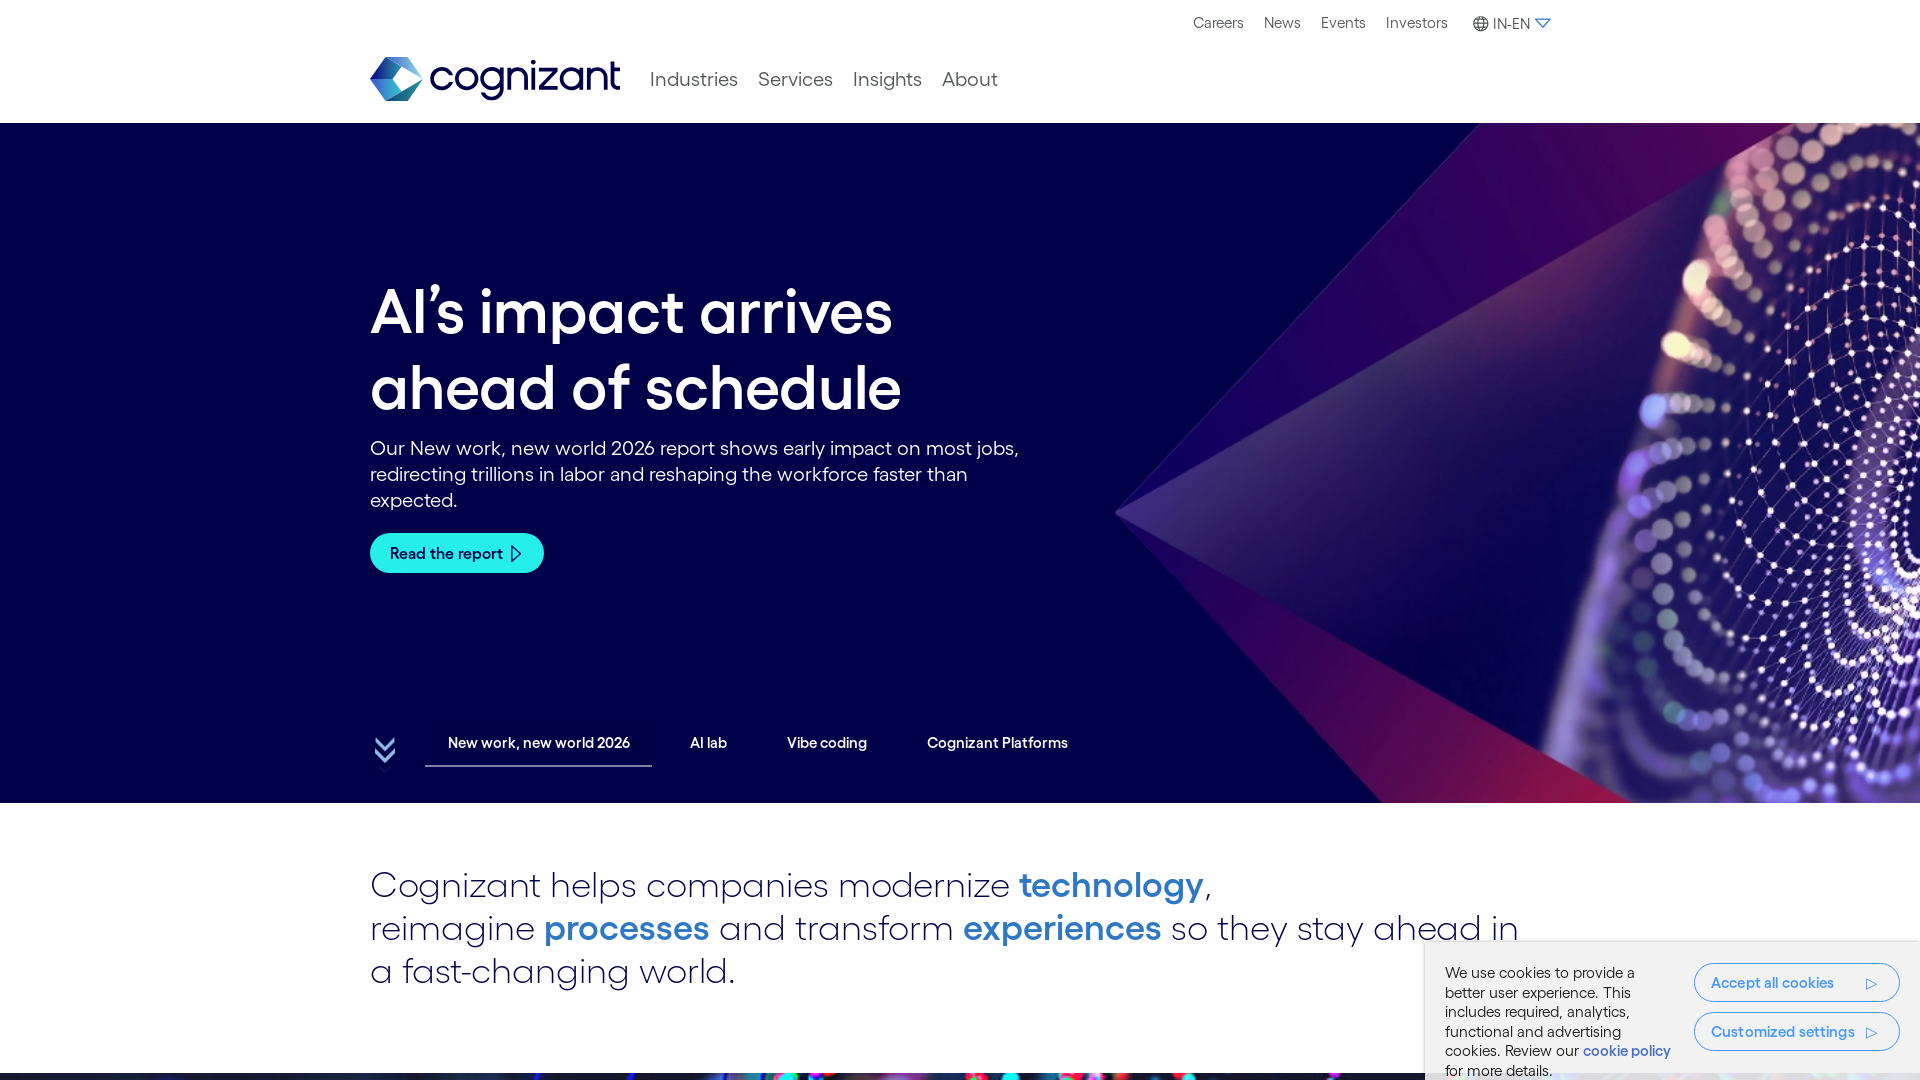

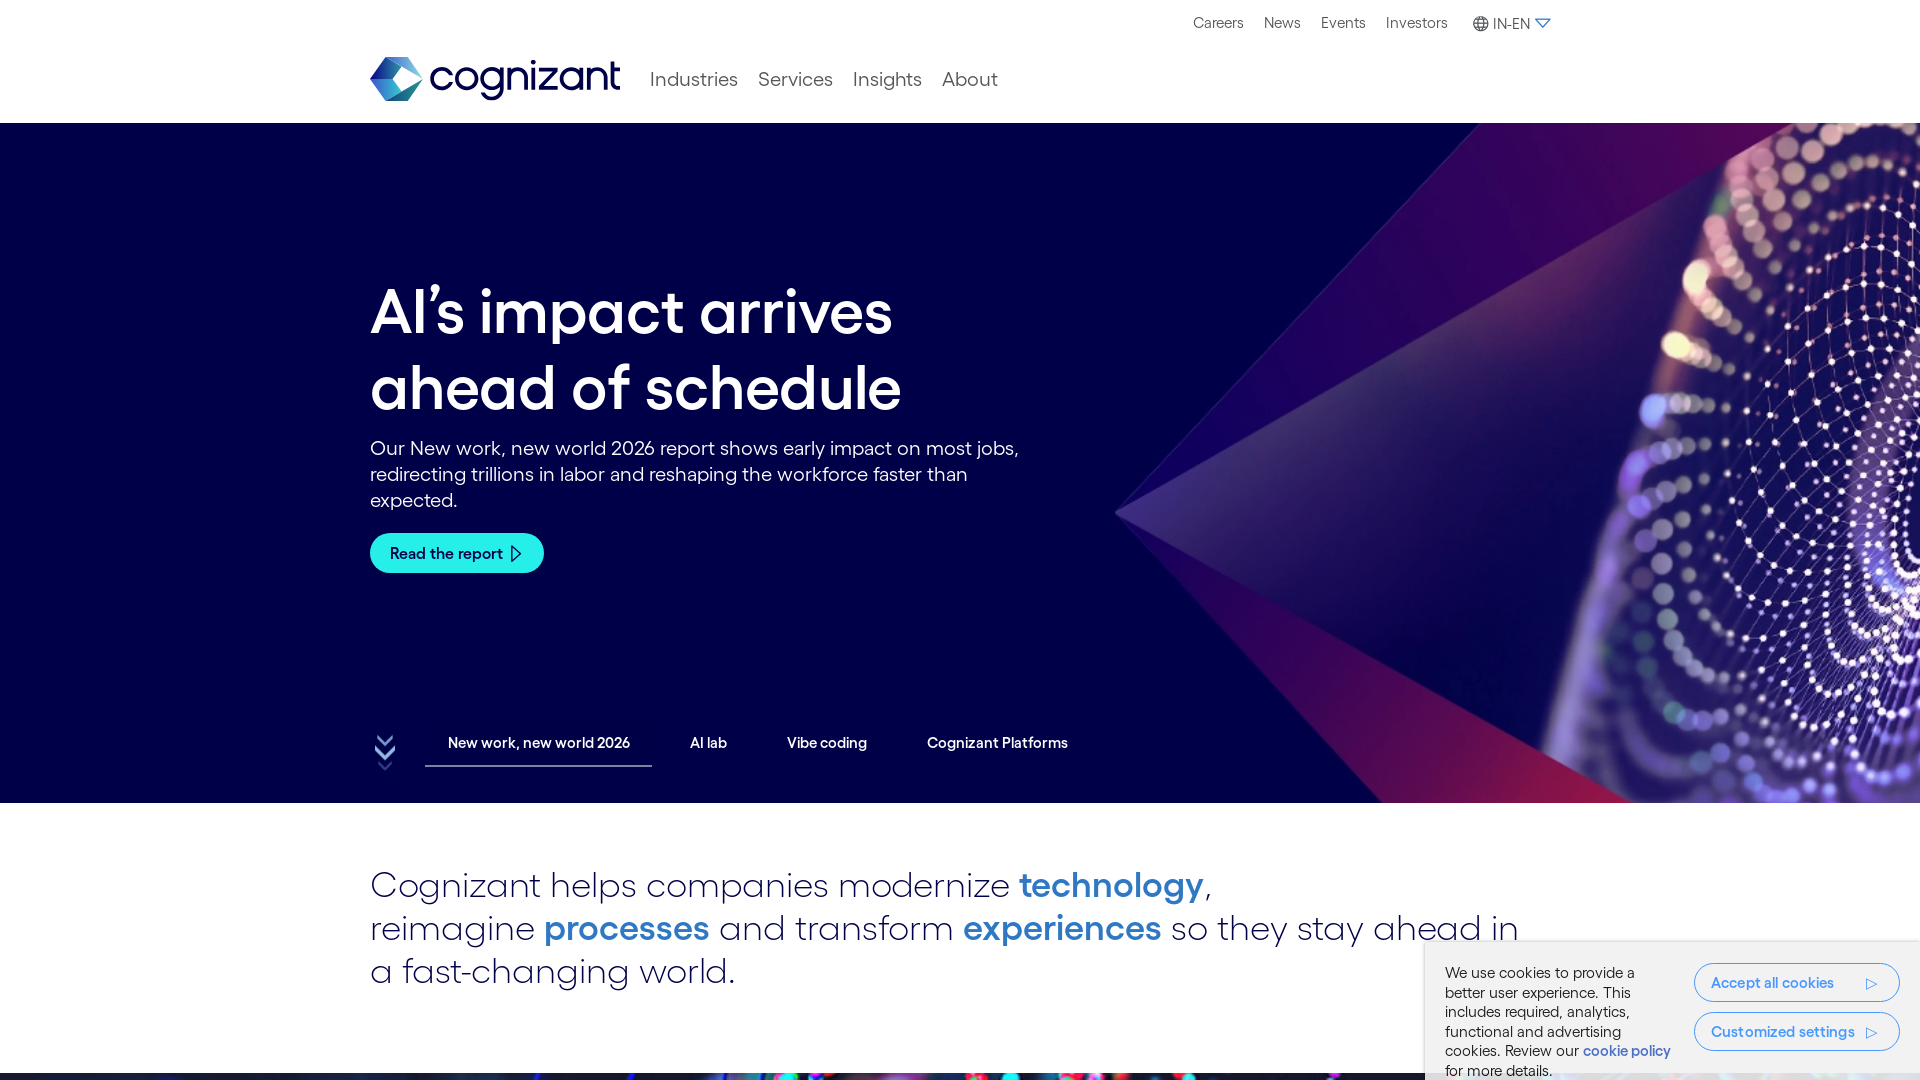